Launches a browser, navigates to a Selenium practice website, and maximizes the browser window to verify basic browser automation setup.

Starting URL: https://www.rahulshettyacademy.com/AutomationPractice/

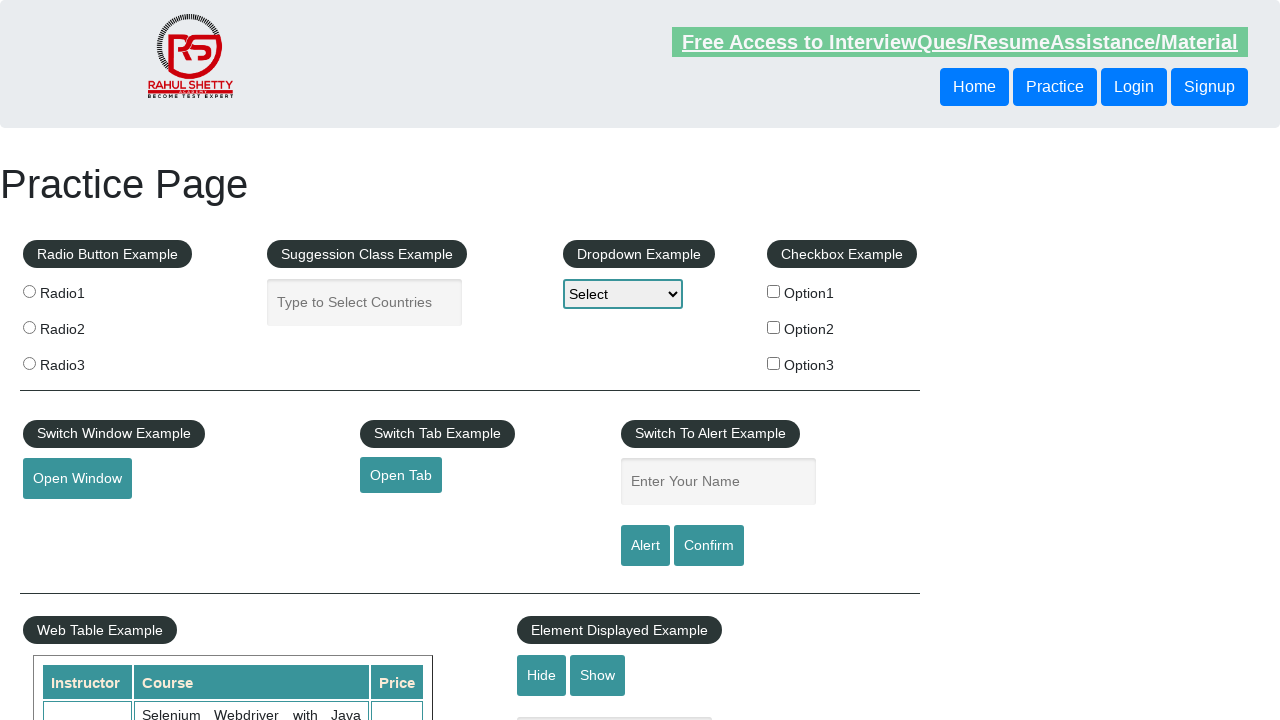

Set viewport size to 1920x1080 to maximize browser window
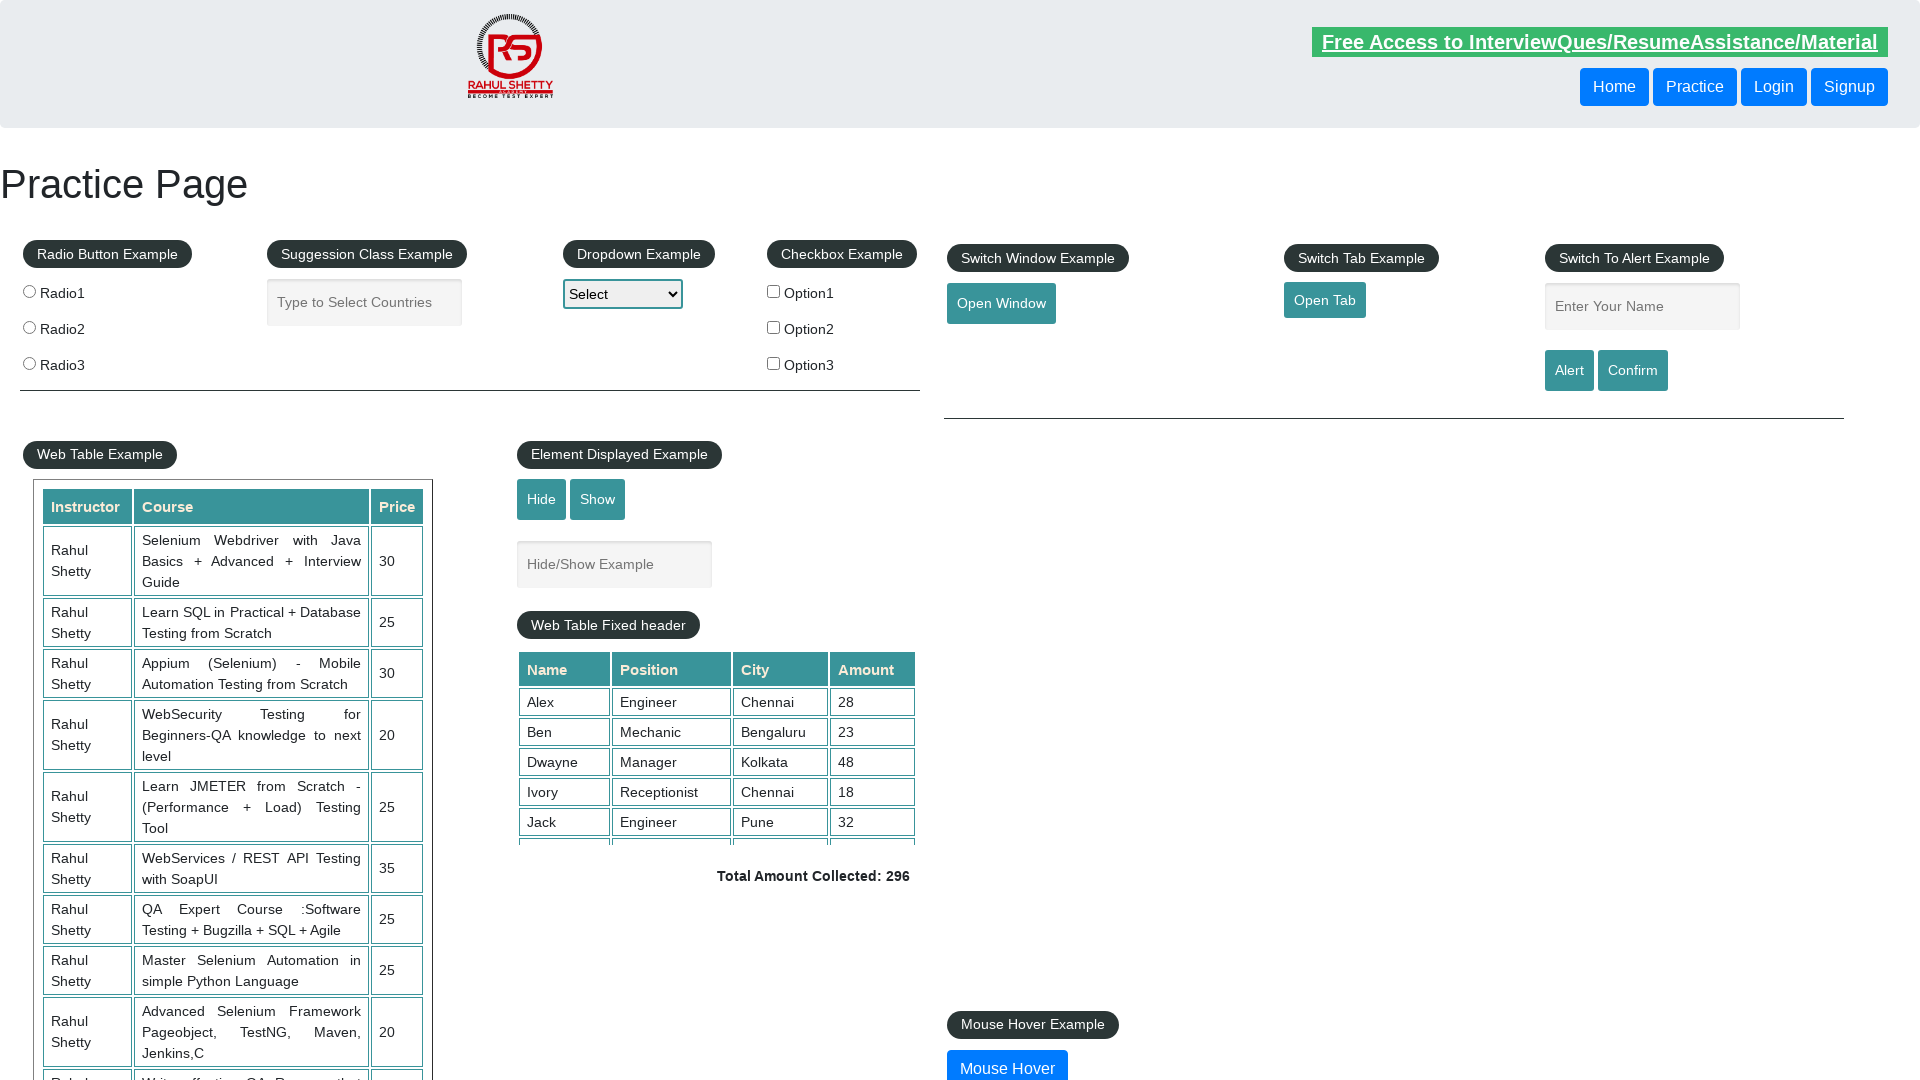

Page fully loaded - DOM content ready
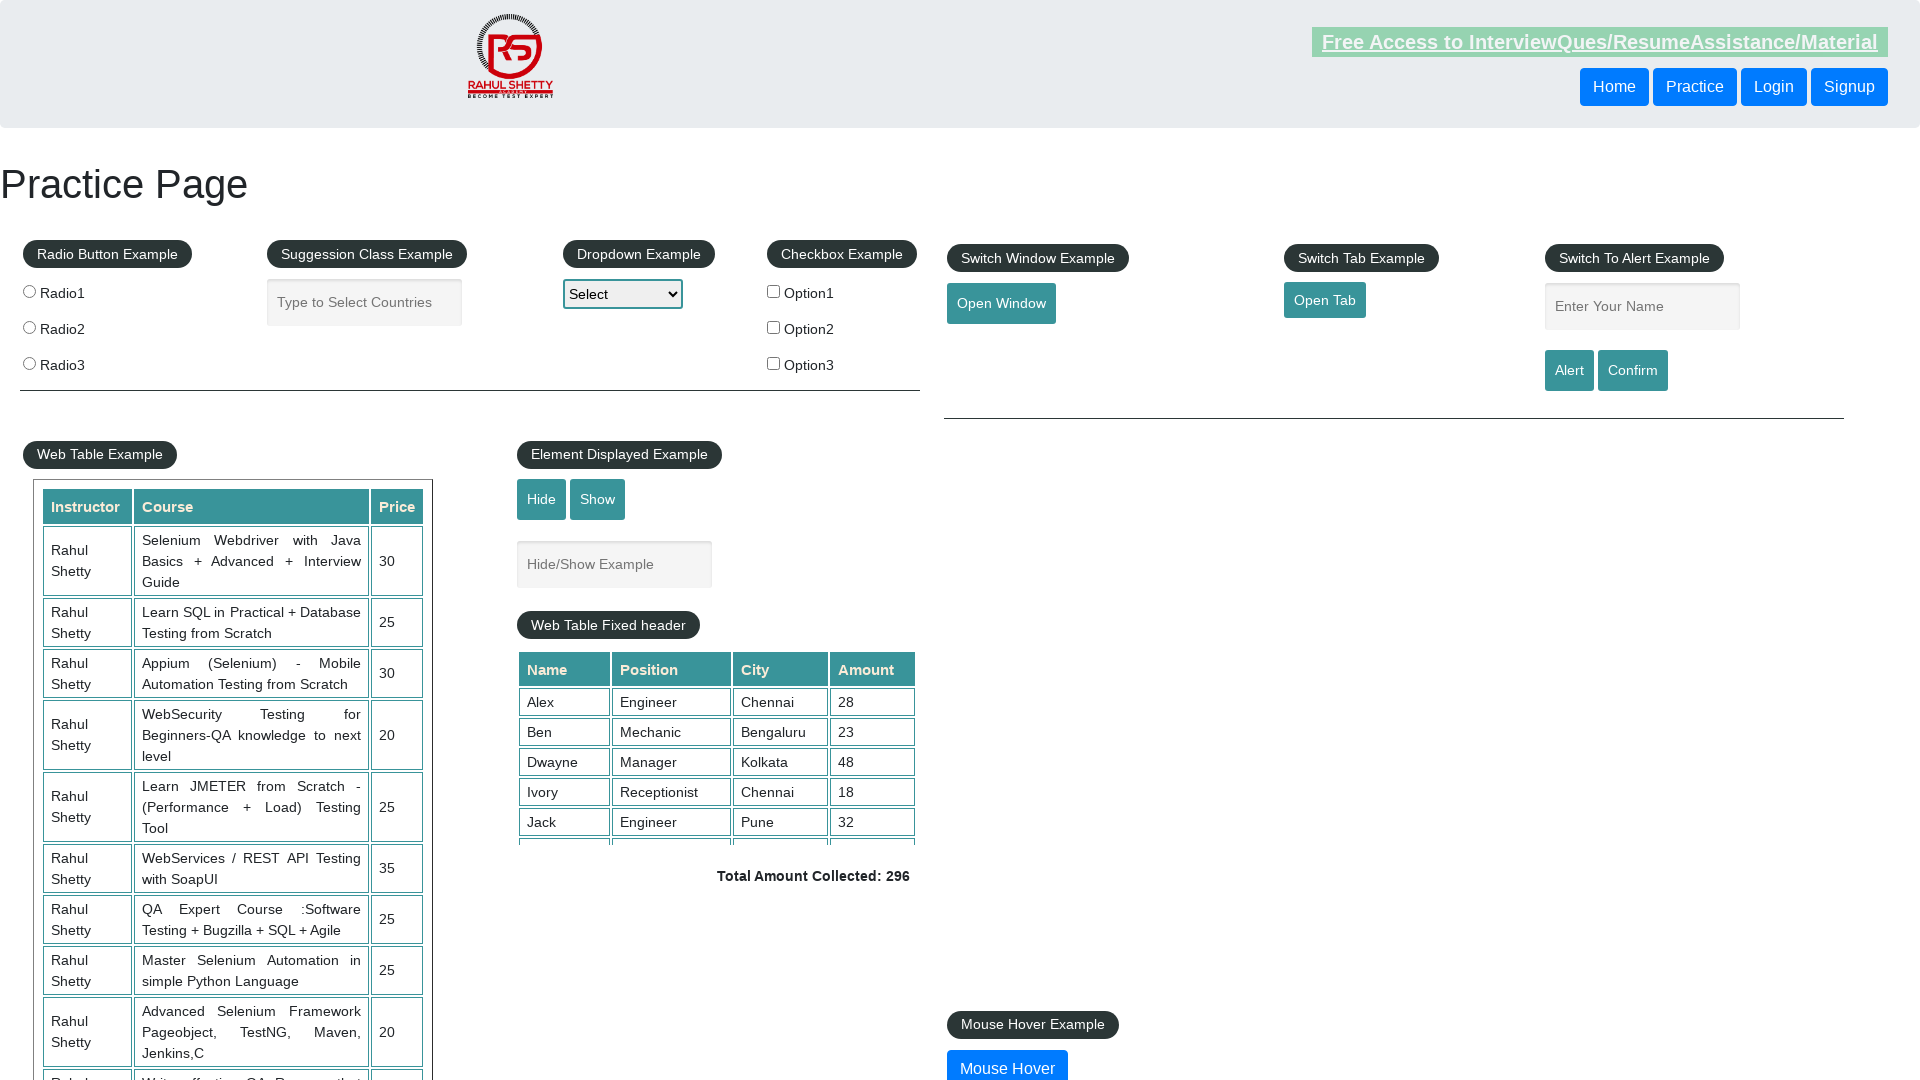

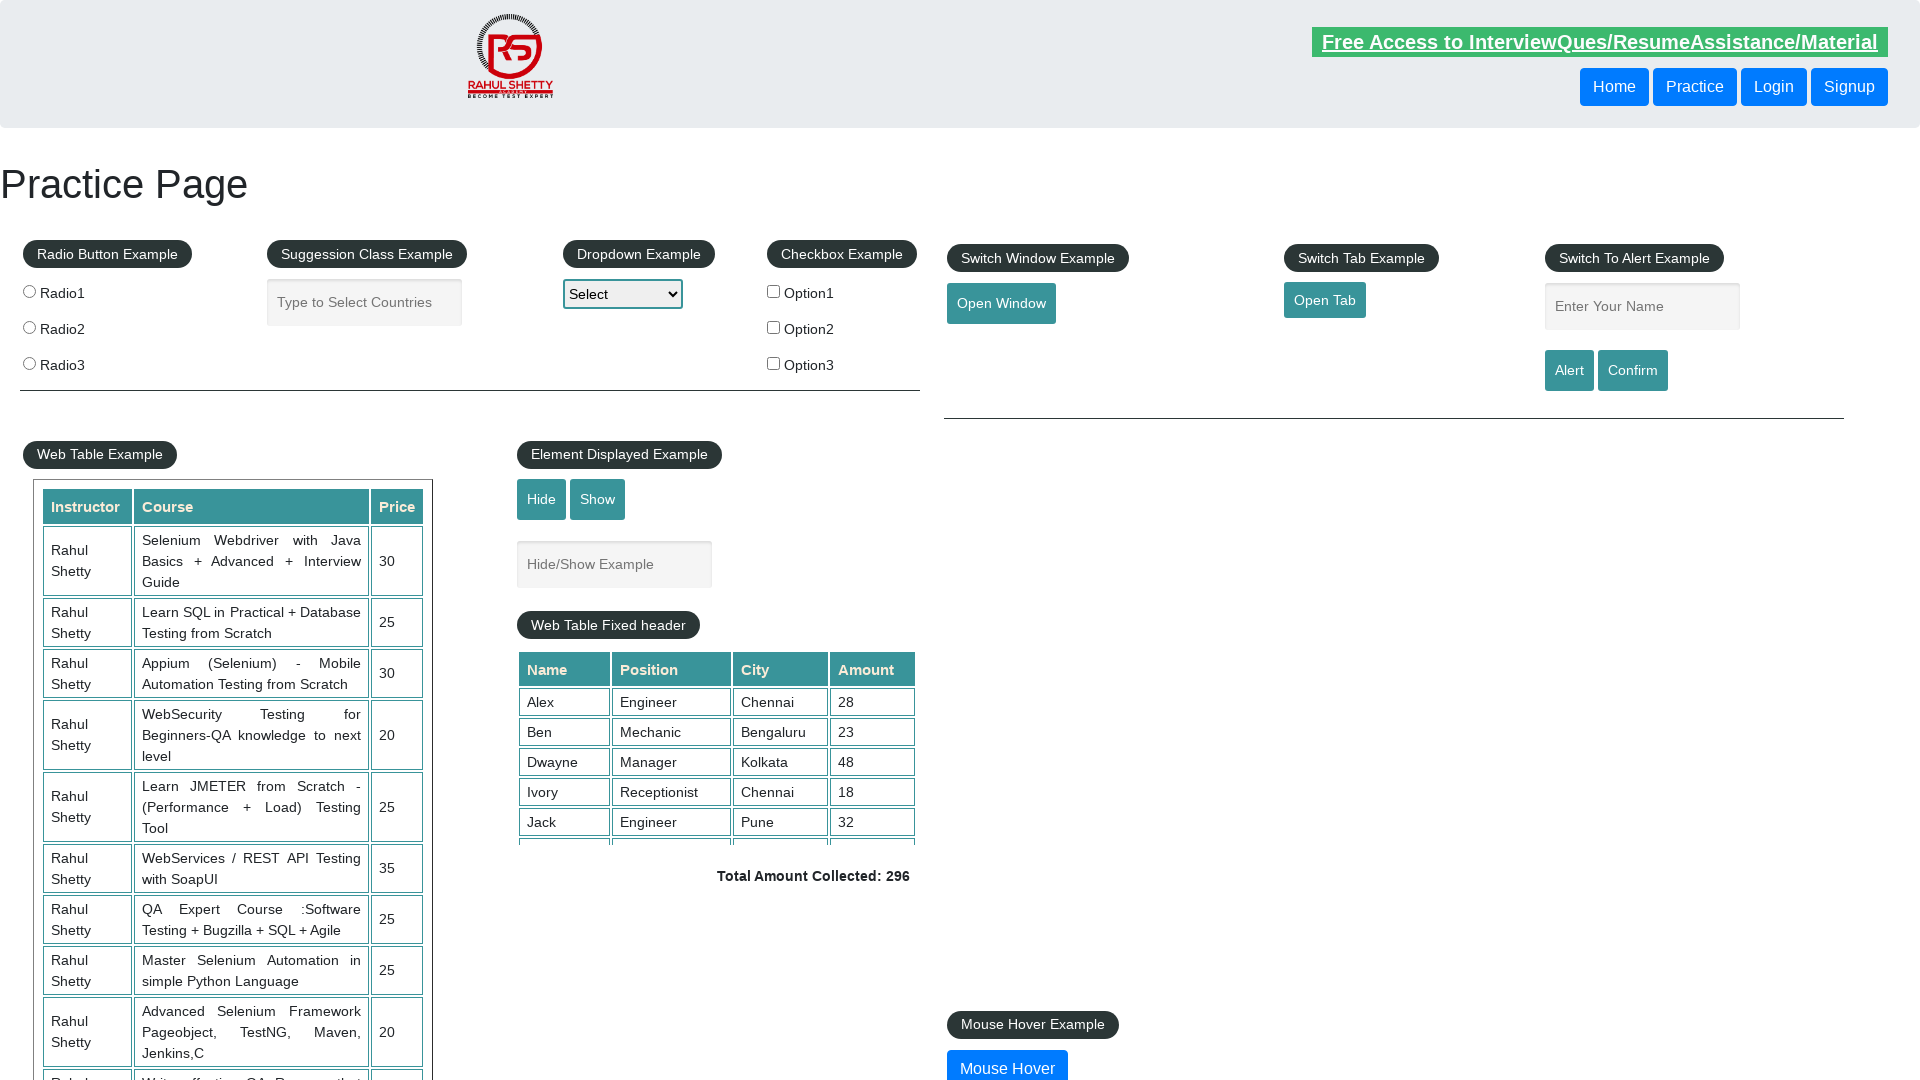